Tests registration form by filling out all required fields in both first and second blocks, then submitting the form

Starting URL: http://suninjuly.github.io/registration1.html

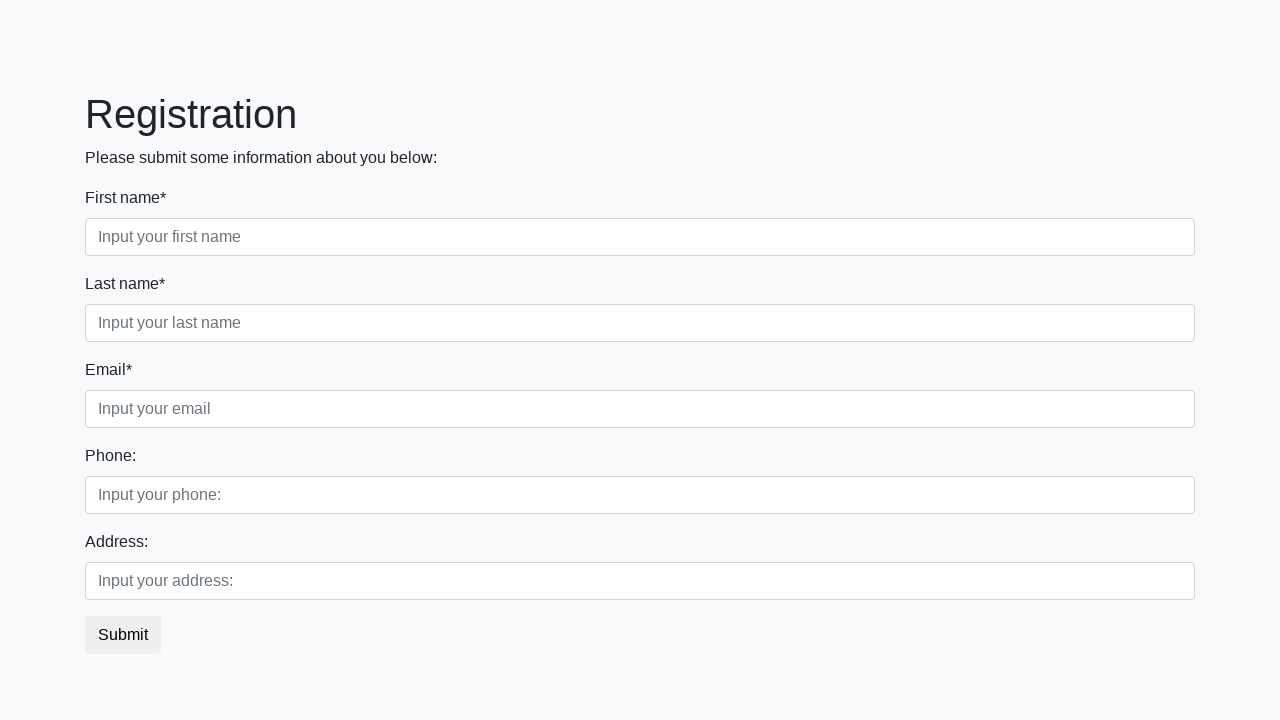

Navigated to registration form page
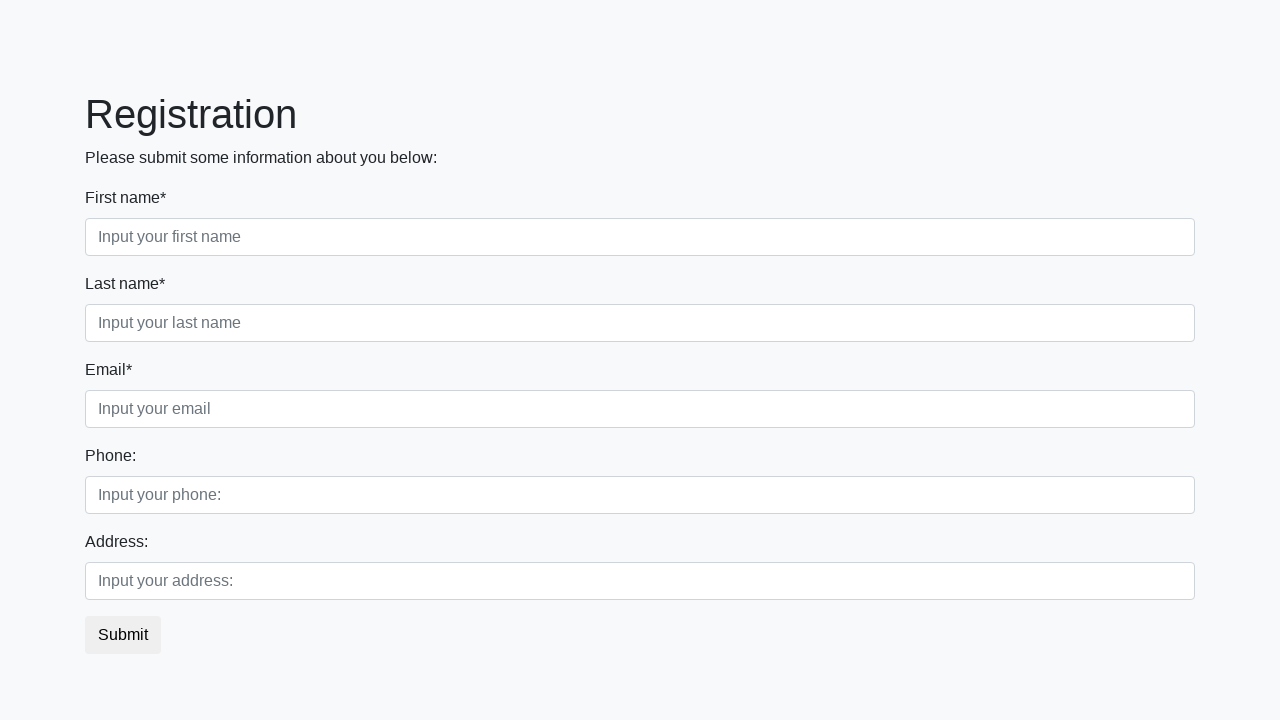

Filled first name field with 'Ivan' on //form/div[@class='first_block']/div[@class='form-group first_class']/input
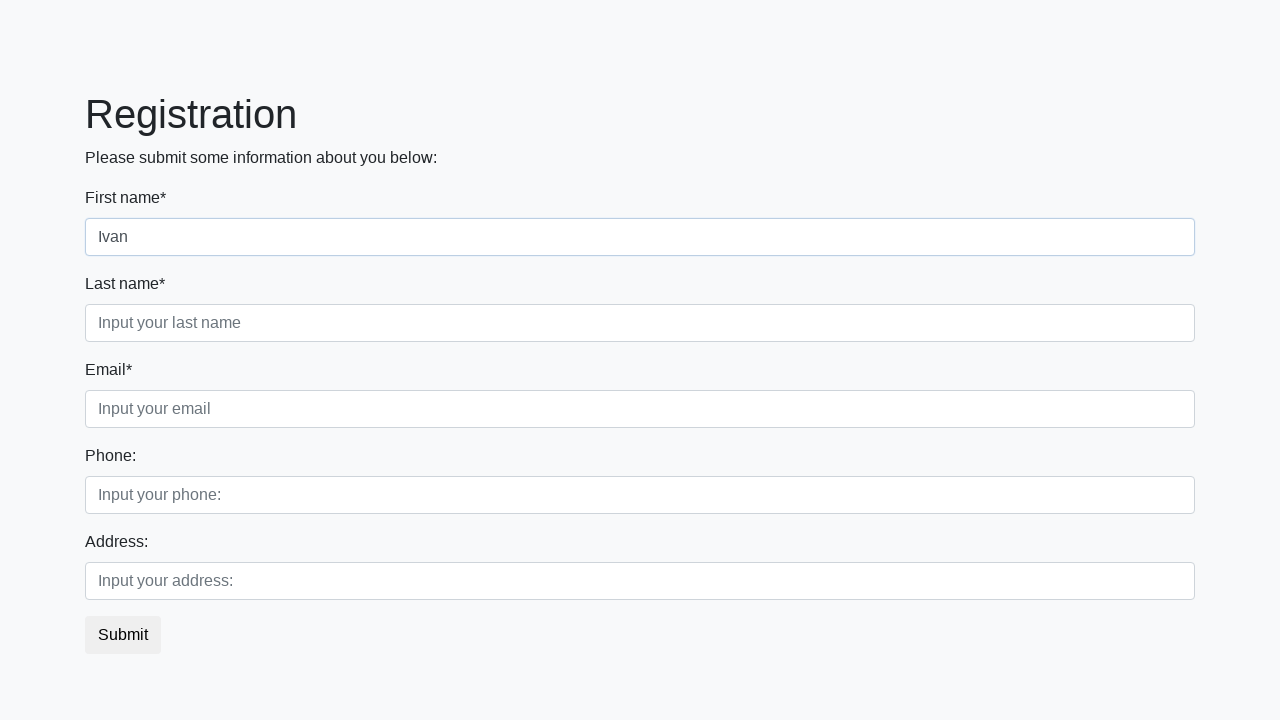

Filled last name field with 'Petrov' on //form/div[@class='first_block']/div[@class='form-group second_class']/input
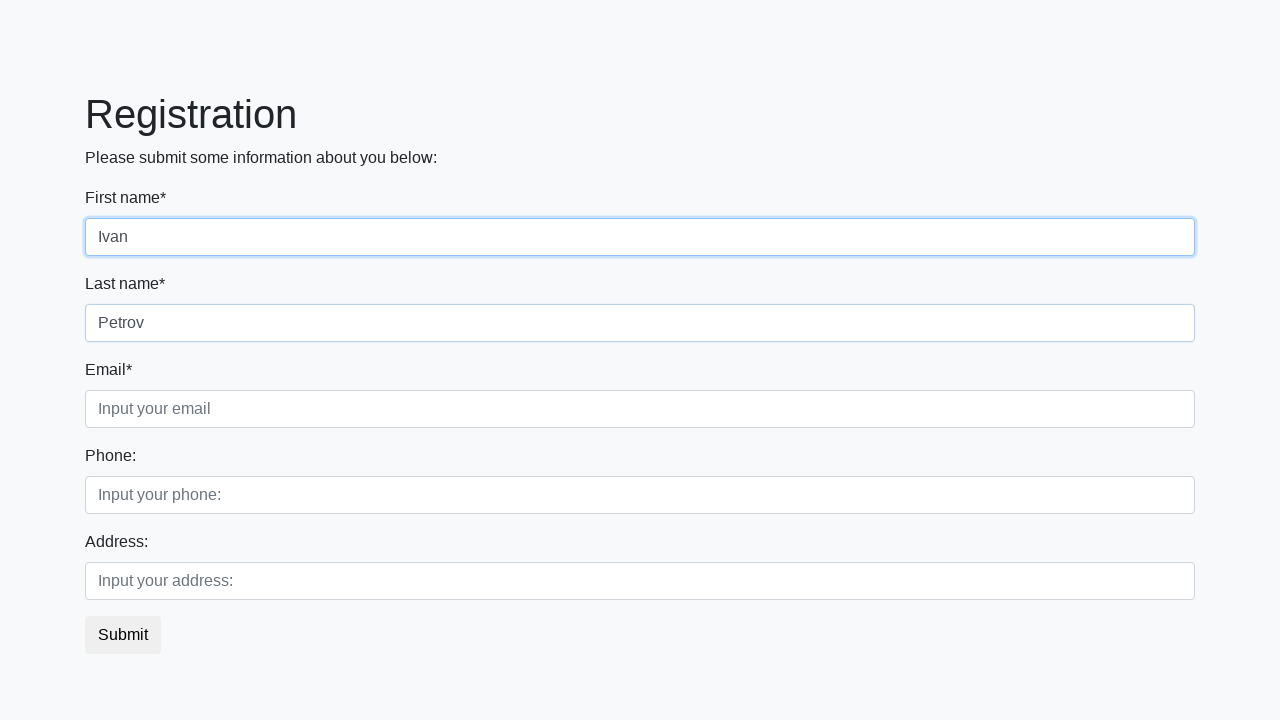

Filled email field with 'test@example.com' on //form/div[@class='first_block']/div[@class='form-group third_class']/input
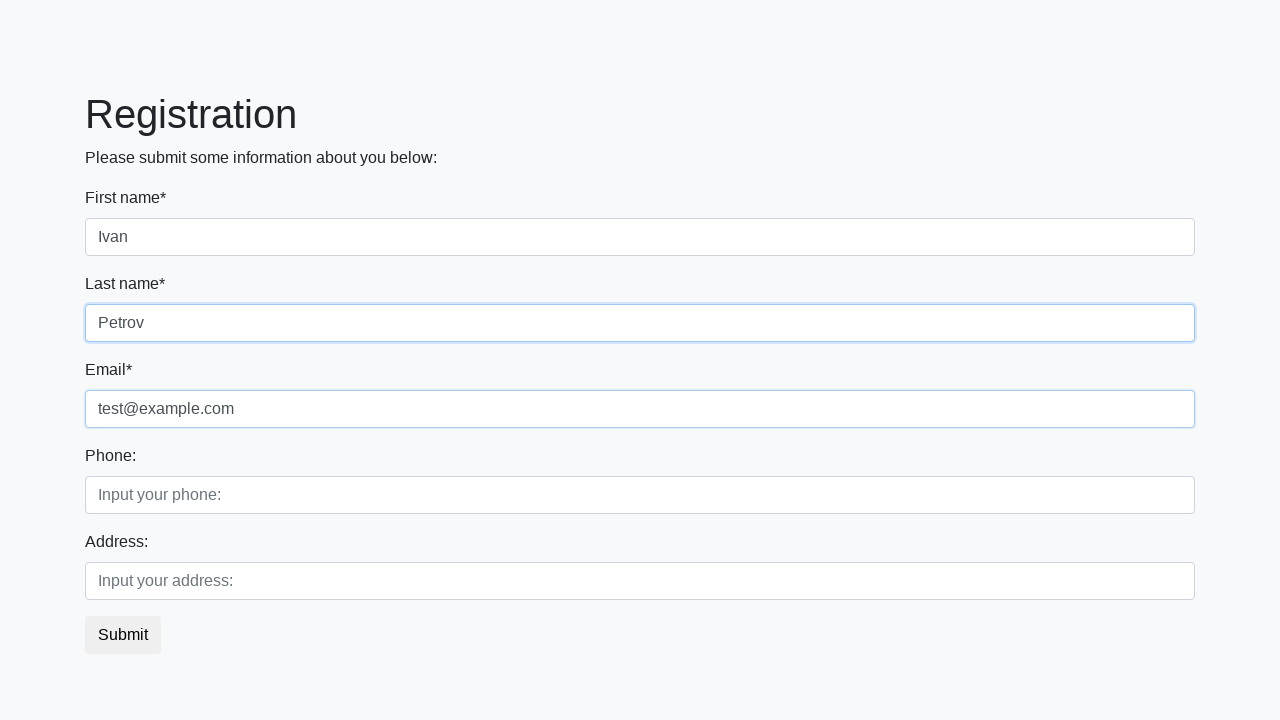

Filled phone field with '+1234567890' on //form/div[@class='second_block']/div[@class='form-group first_class']/input
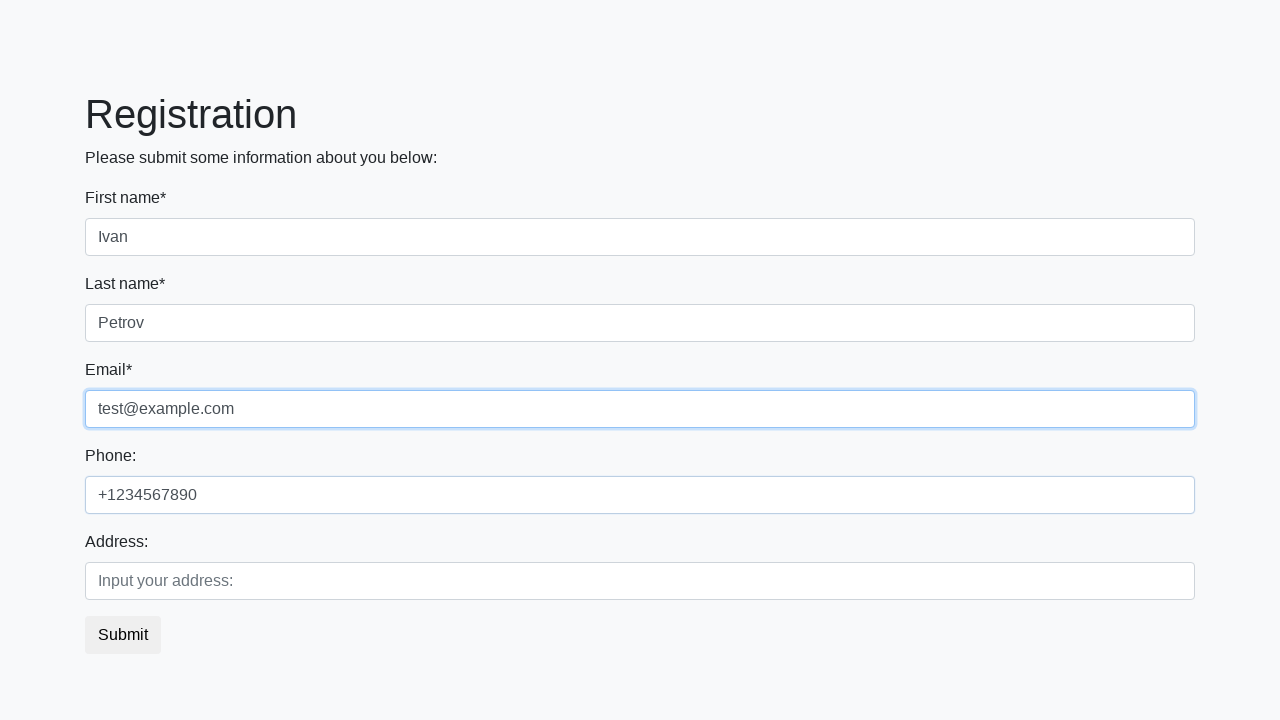

Filled address field with '123 Test Street' on //form/div[@class='second_block']/div[@class='form-group second_class']/input
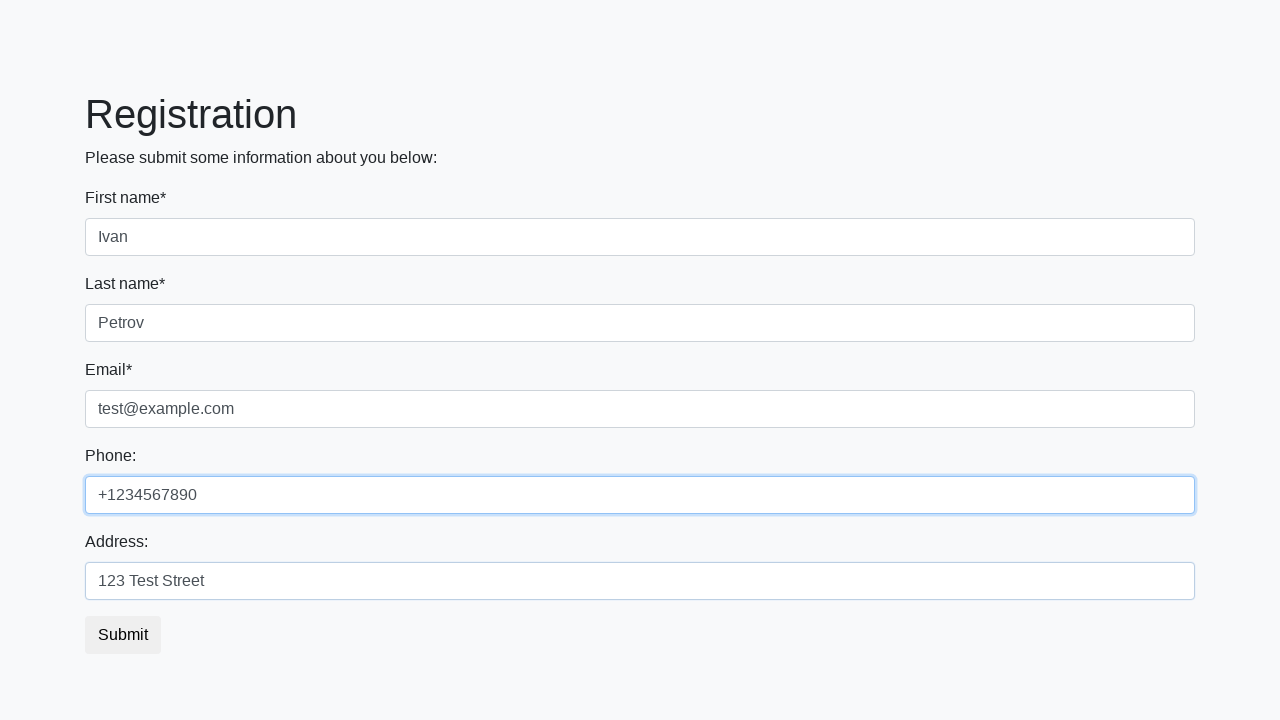

Clicked submit button to submit registration form at (123, 635) on xpath=//button[@type='submit'][@class='btn btn-default']
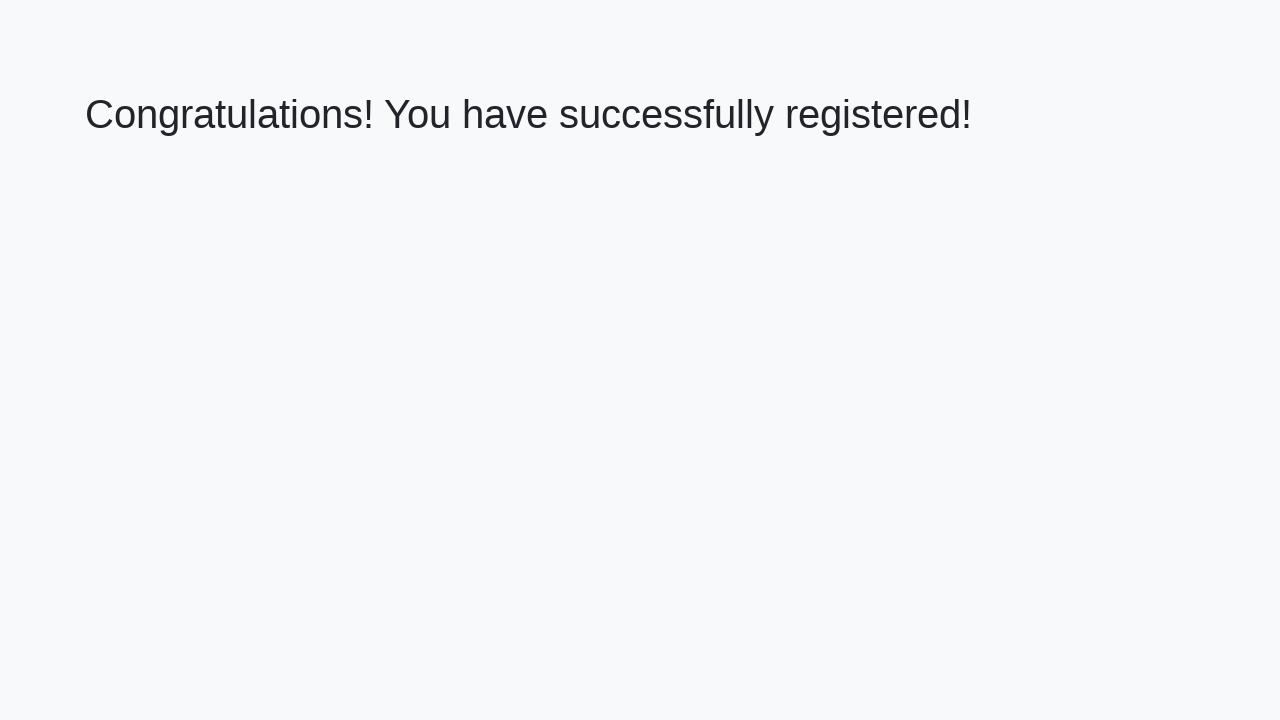

Success message appeared after form submission
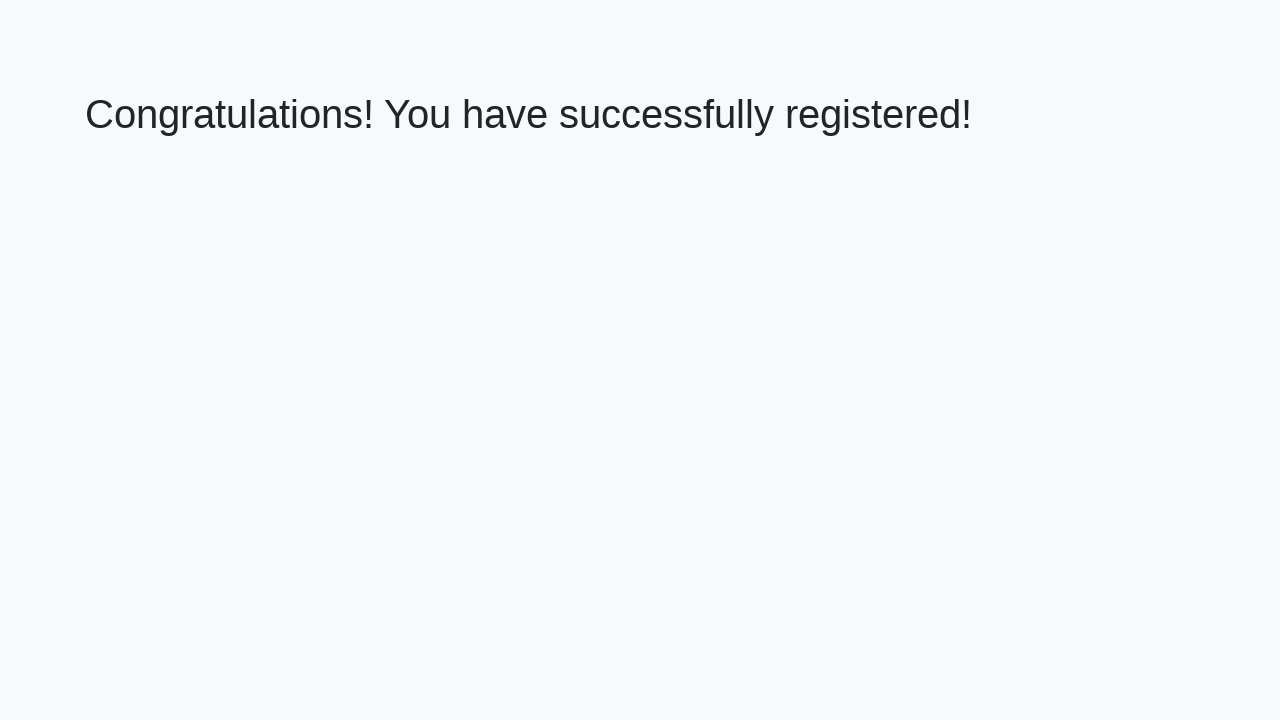

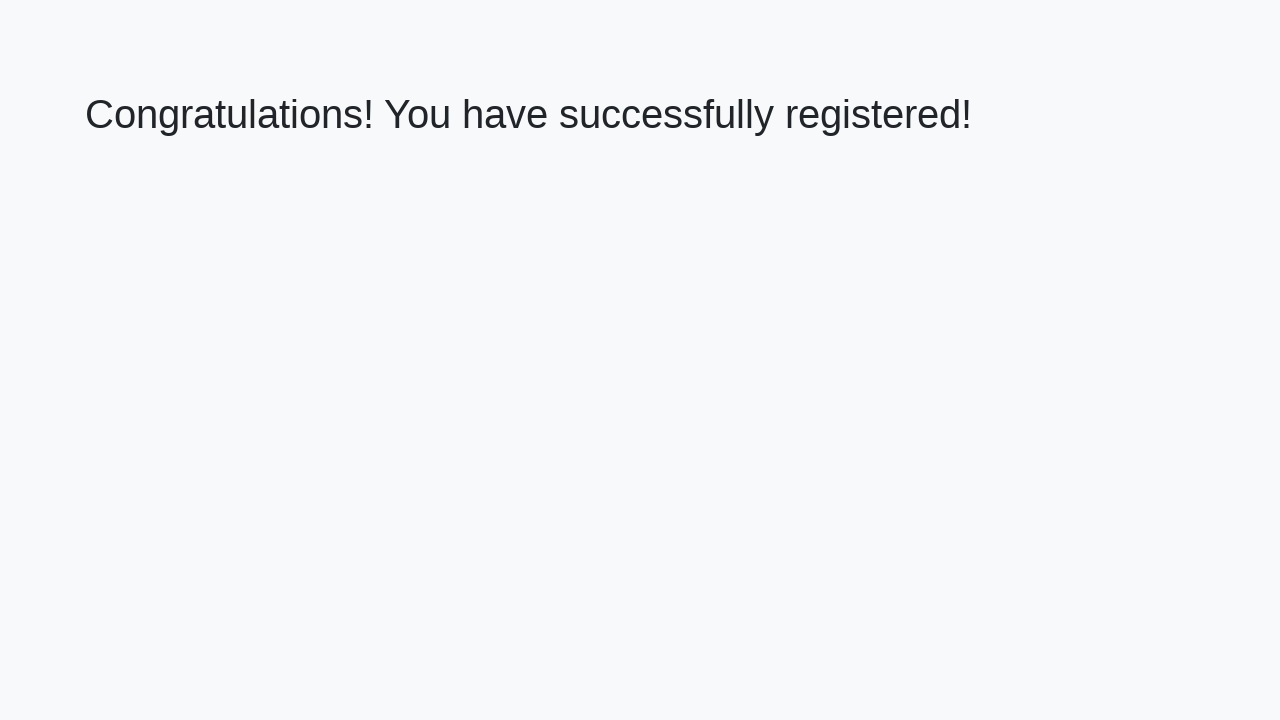